Tests a form submission by filling in first name, last name, and email fields on a signup/contact form

Starting URL: http://secure-retreat-92358.herokuapp.com/

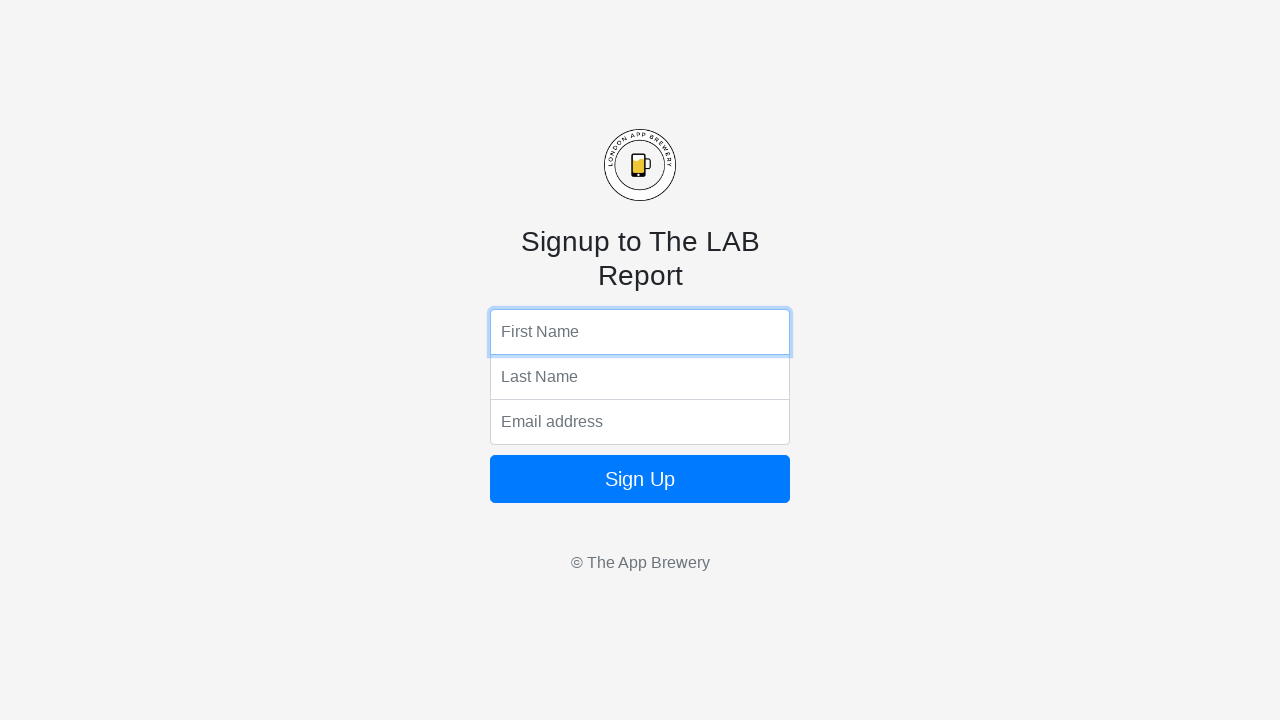

Filled first name field with 'Jennifer' on input[name='fName']
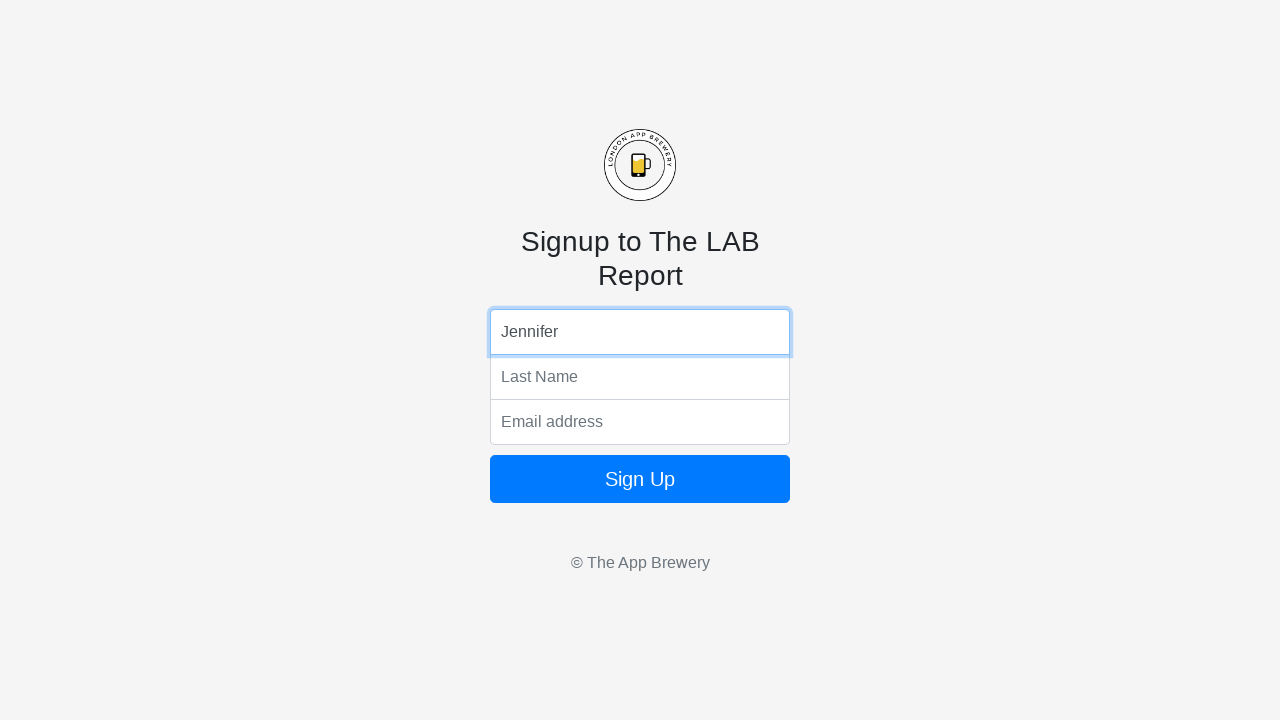

Filled last name field with 'Martinez' on input[name='lName']
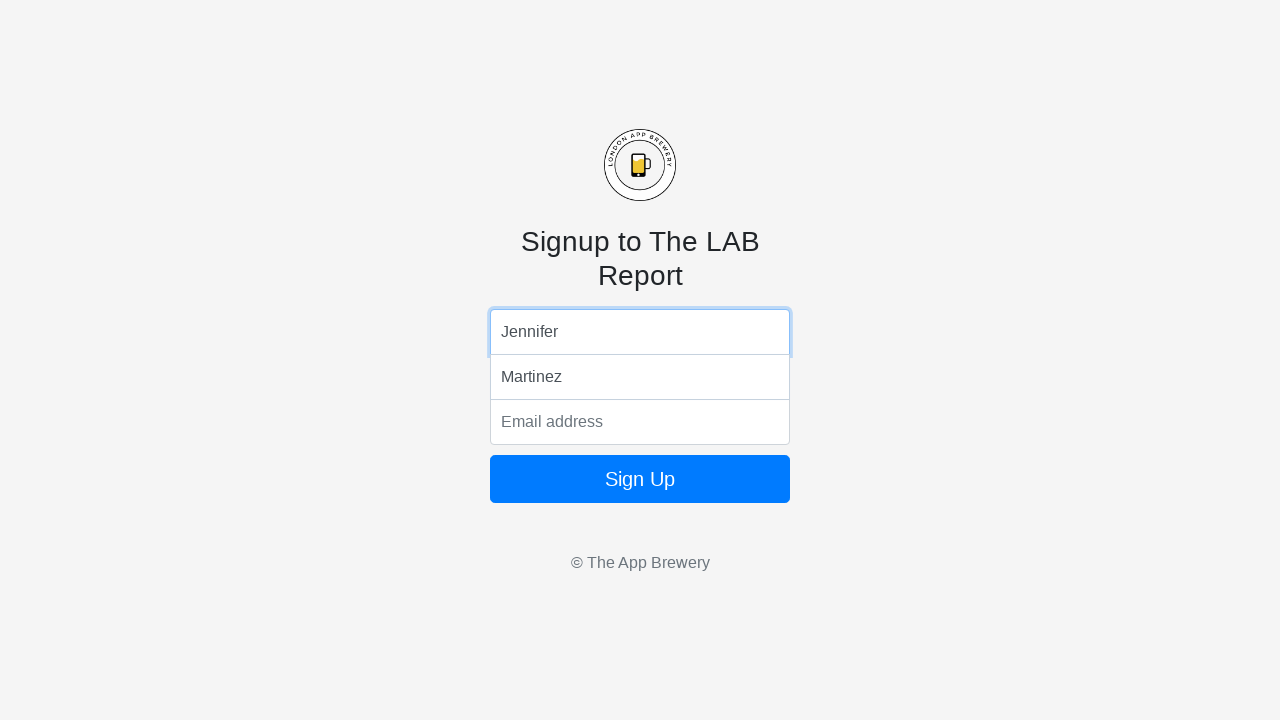

Filled email field with 'jennifer.martinez@example.com' on input[name='email']
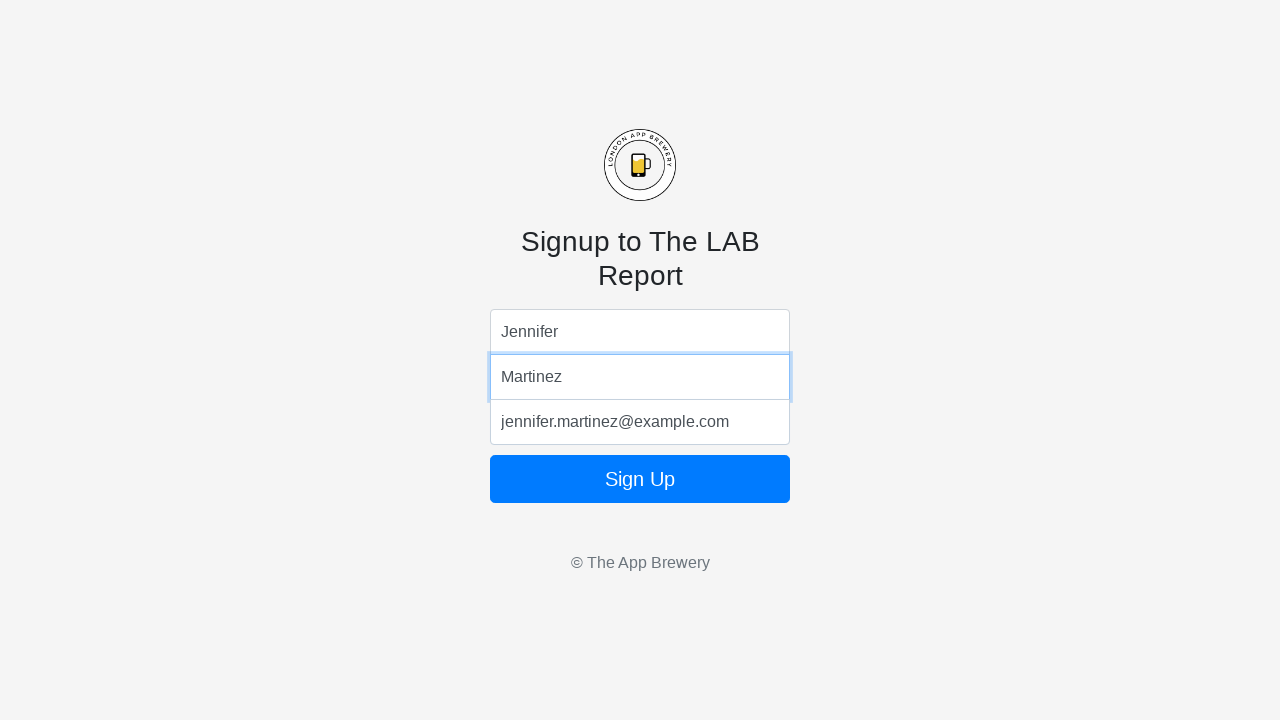

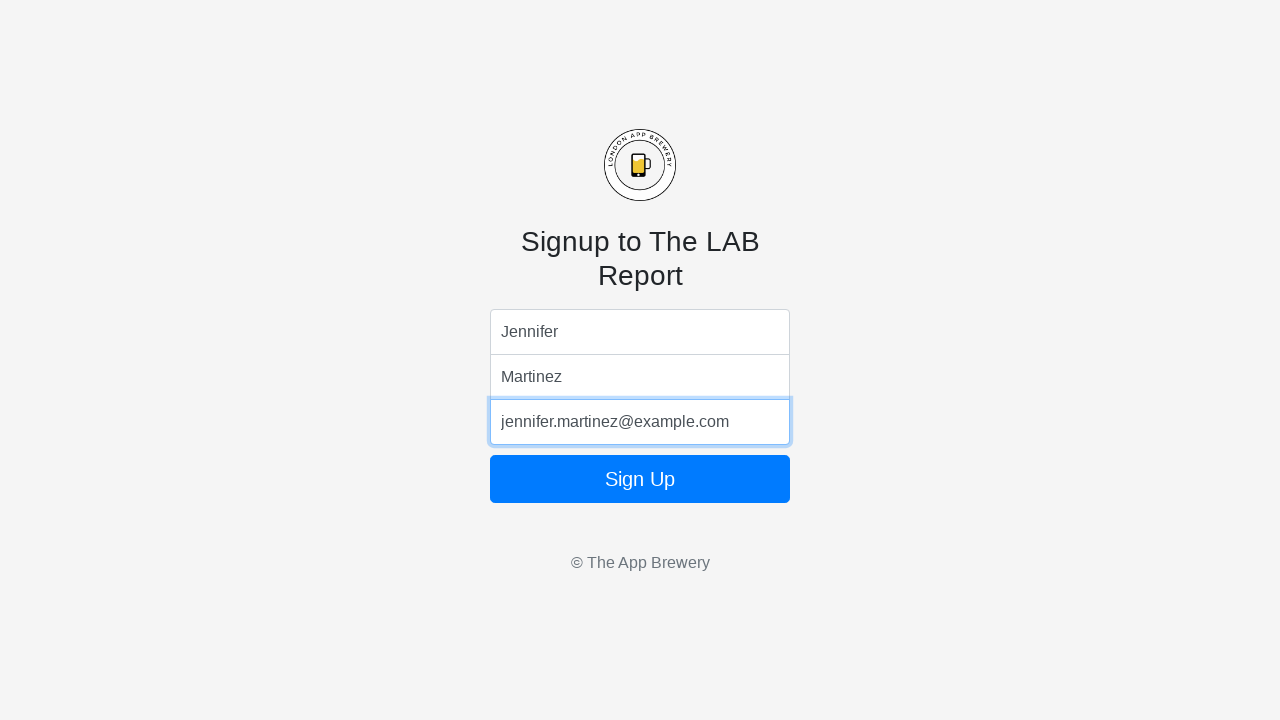